Tests a registration form by navigating to a registration page and filling out all form fields including username, email, gender, hobbies, country, date of birth, bio, rating, color picker, and toggles, then submitting the form.

Starting URL: https://material.playwrightvn.com/

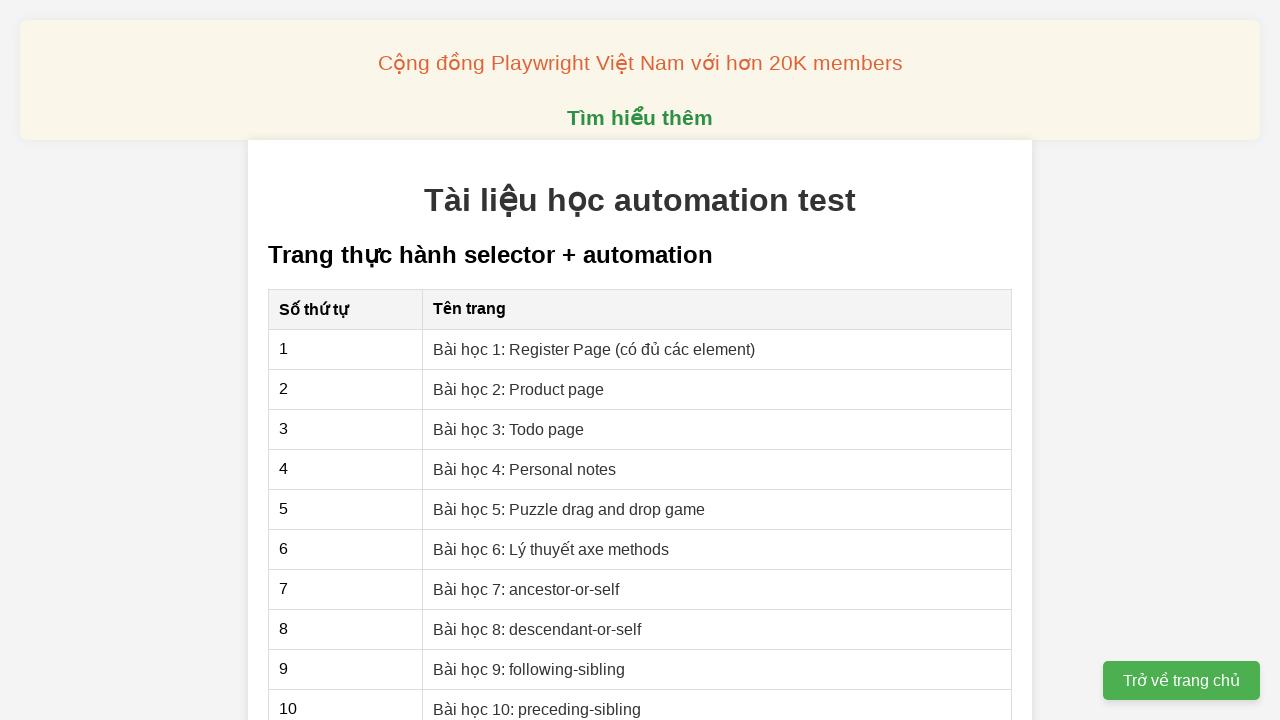

Clicked on registration page link at (594, 349) on xpath=//a[contains(text(),"Bài học 1: Register Page (có đủ các element)")]
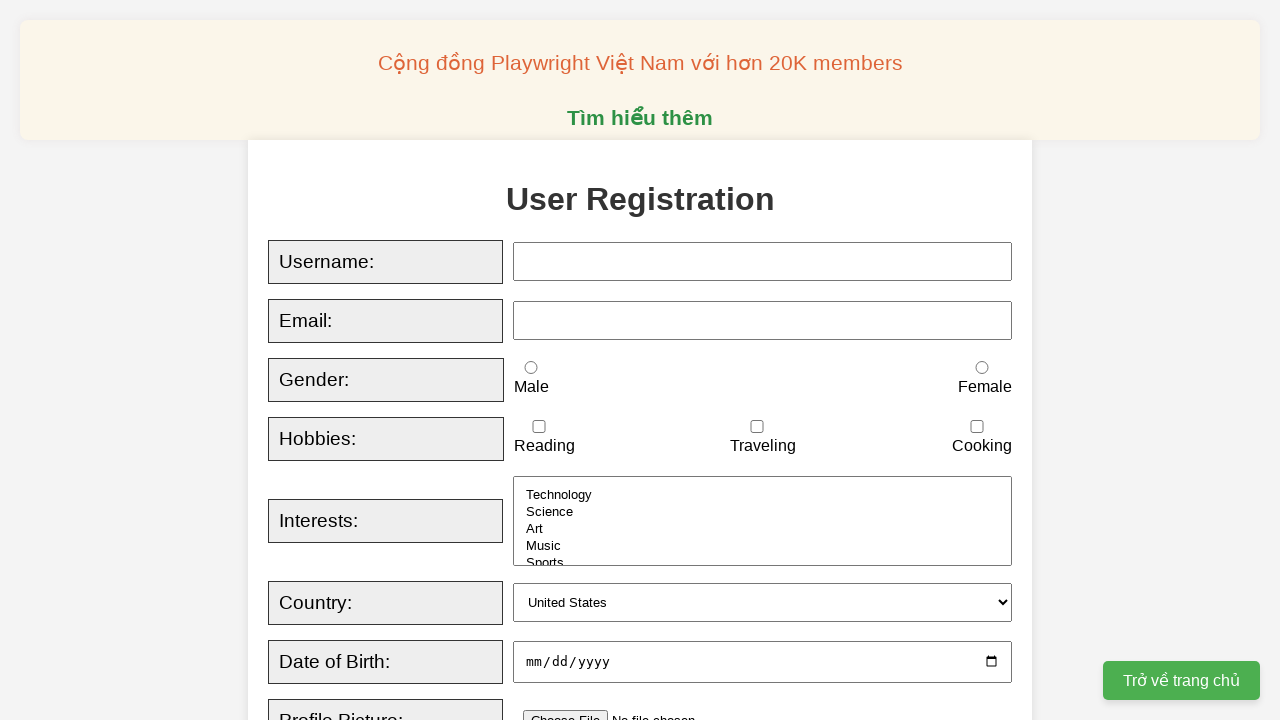

Filled username field with 'joonpham' on xpath=//input[@id="username"]
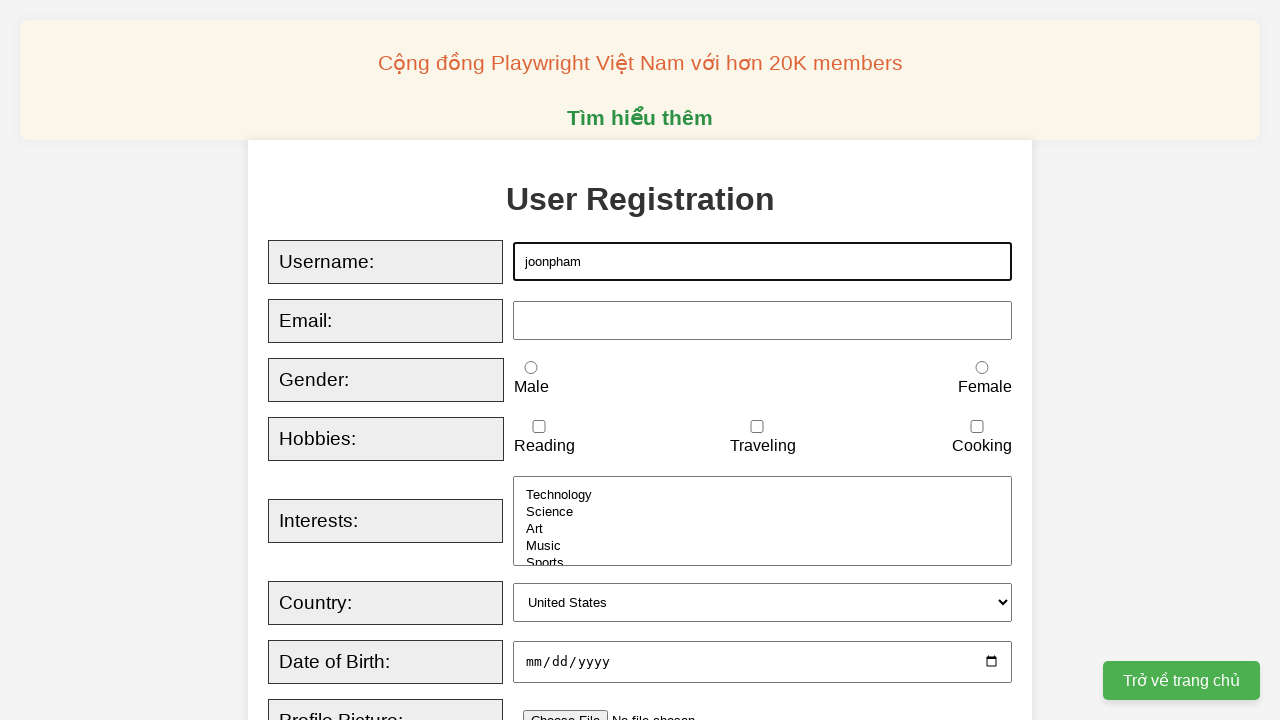

Filled email field with 'tuanpham@gmail.com' on xpath=//input[@id="email"]
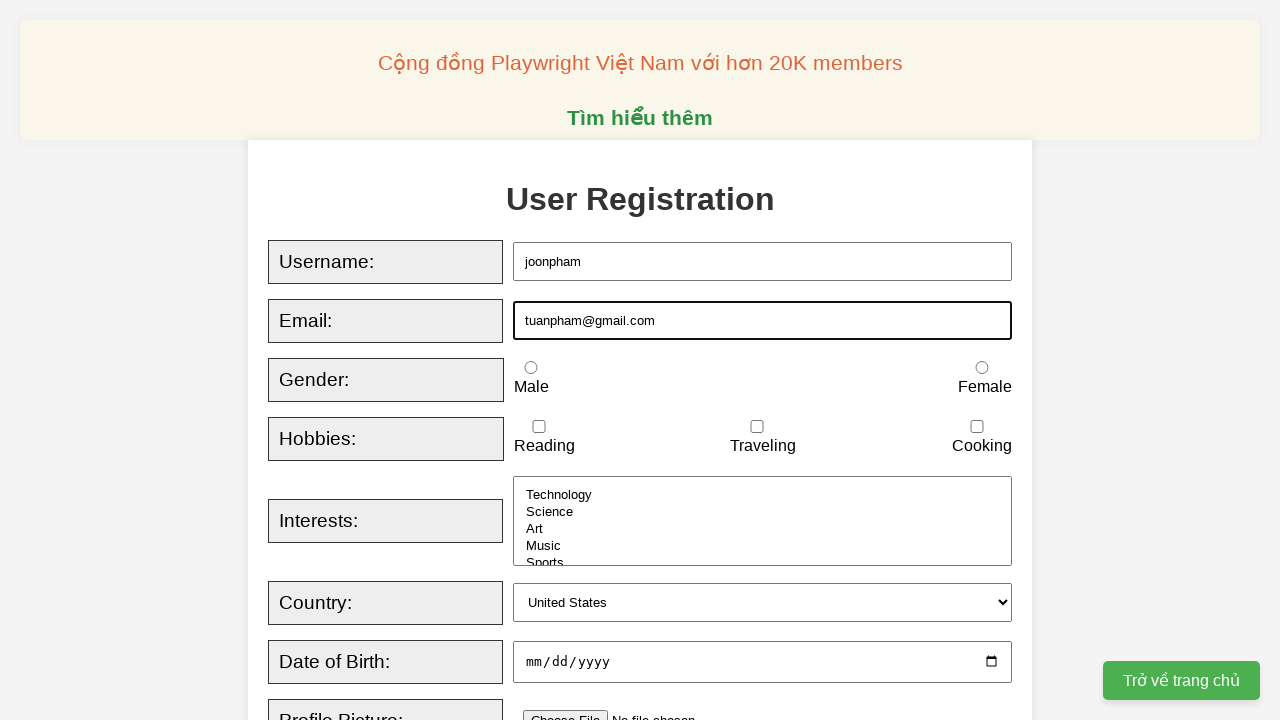

Selected male gender option at (531, 368) on xpath=//input[@id="male"]
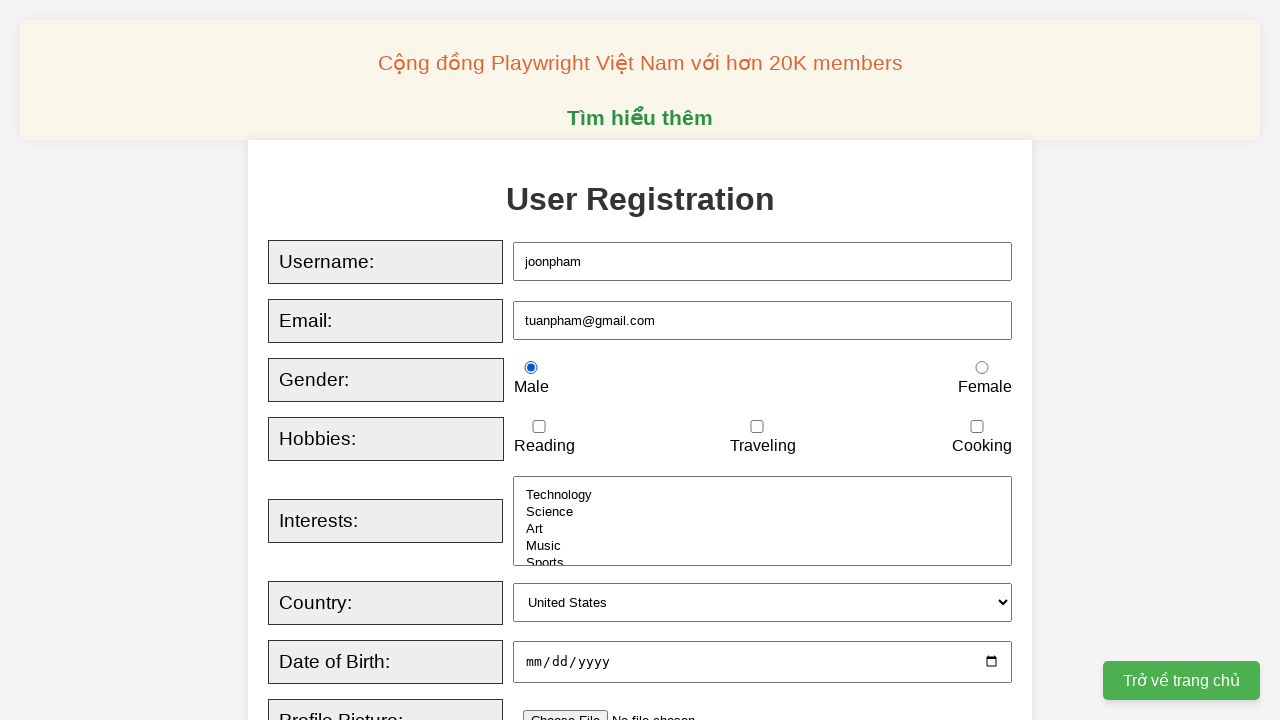

Checked reading hobby checkbox at (539, 427) on xpath=//input[@id="reading"]
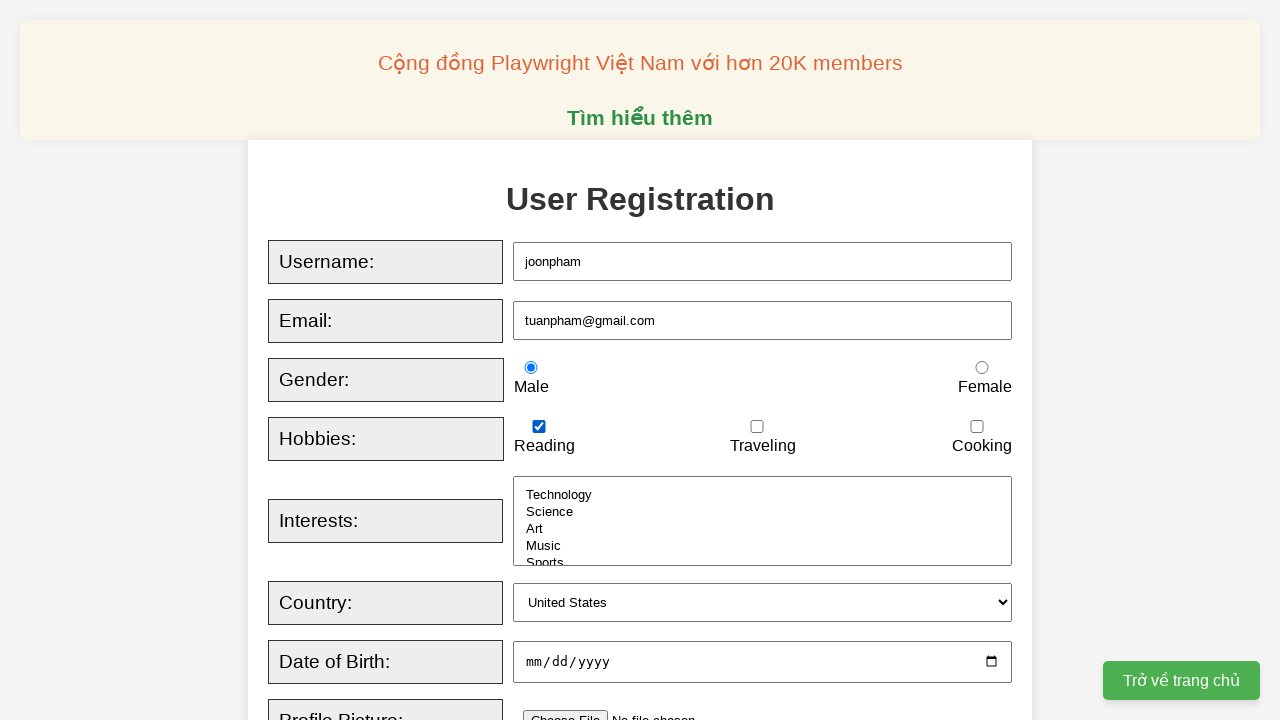

Checked traveling hobby checkbox at (757, 427) on xpath=//input[@id="traveling"]
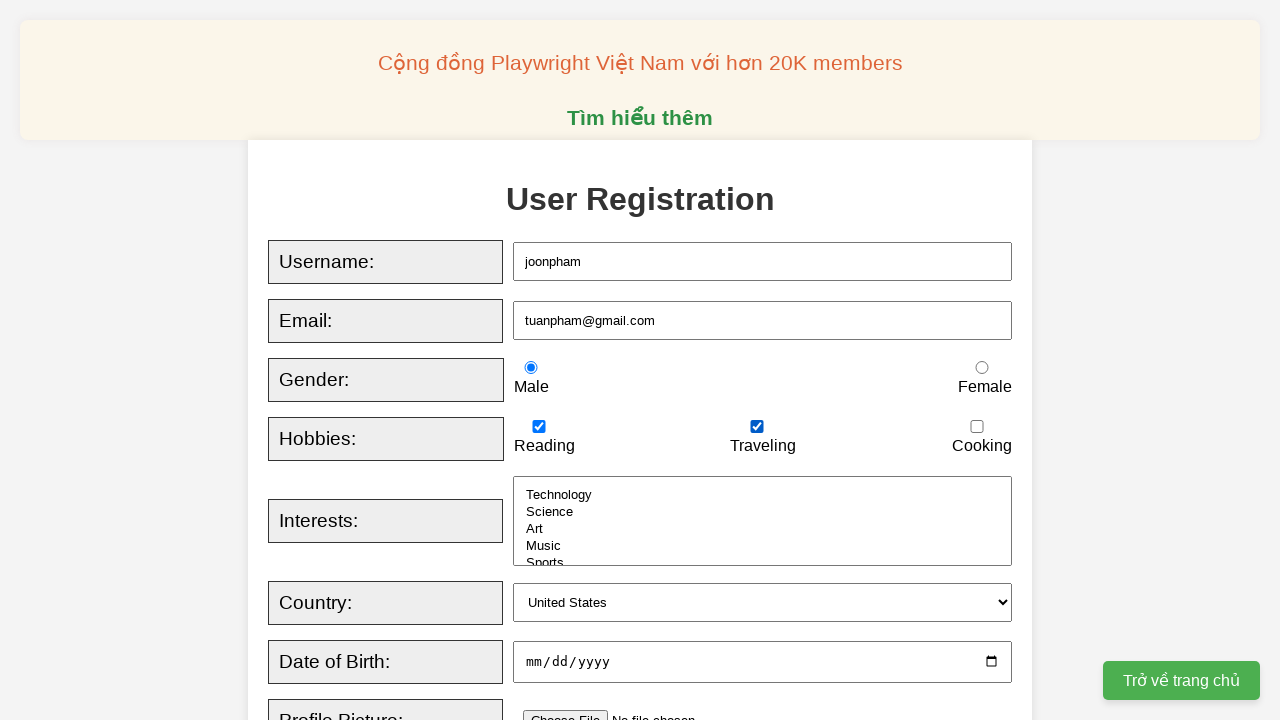

Selected technology option at (763, 495) on xpath=//option[@value="technology"]
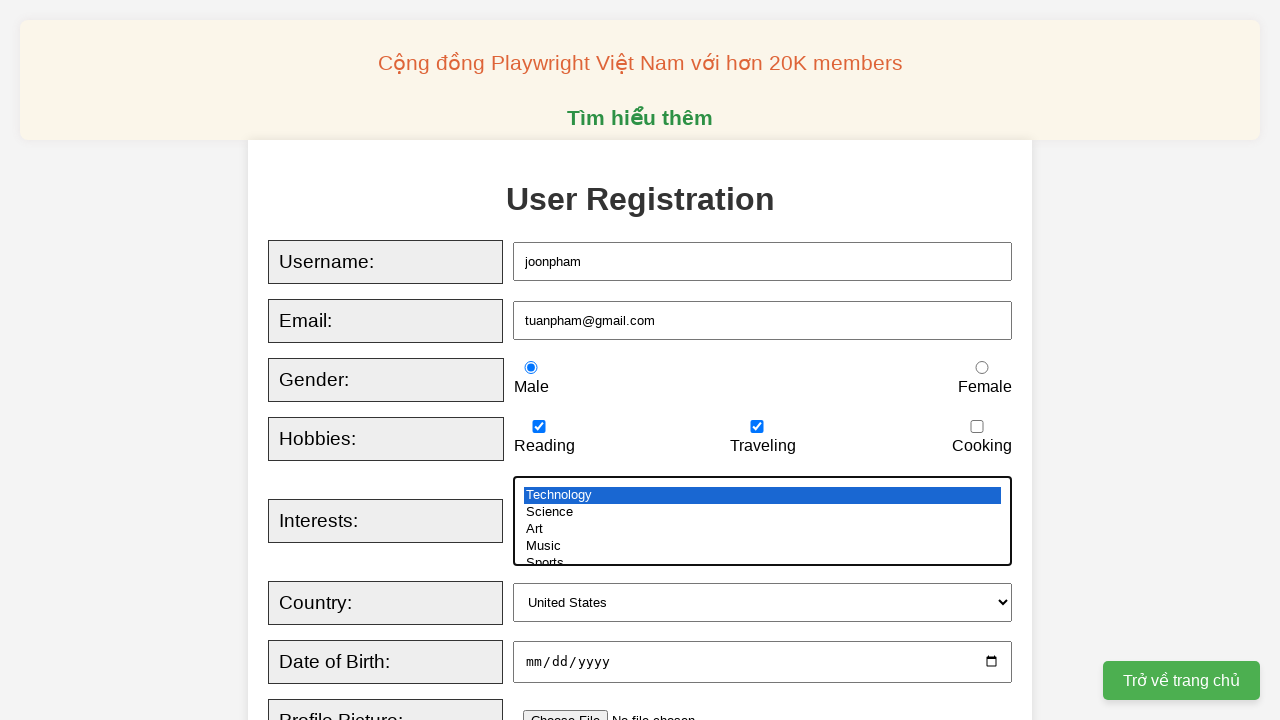

Selected Canada as country on xpath=//select[@id="country"]
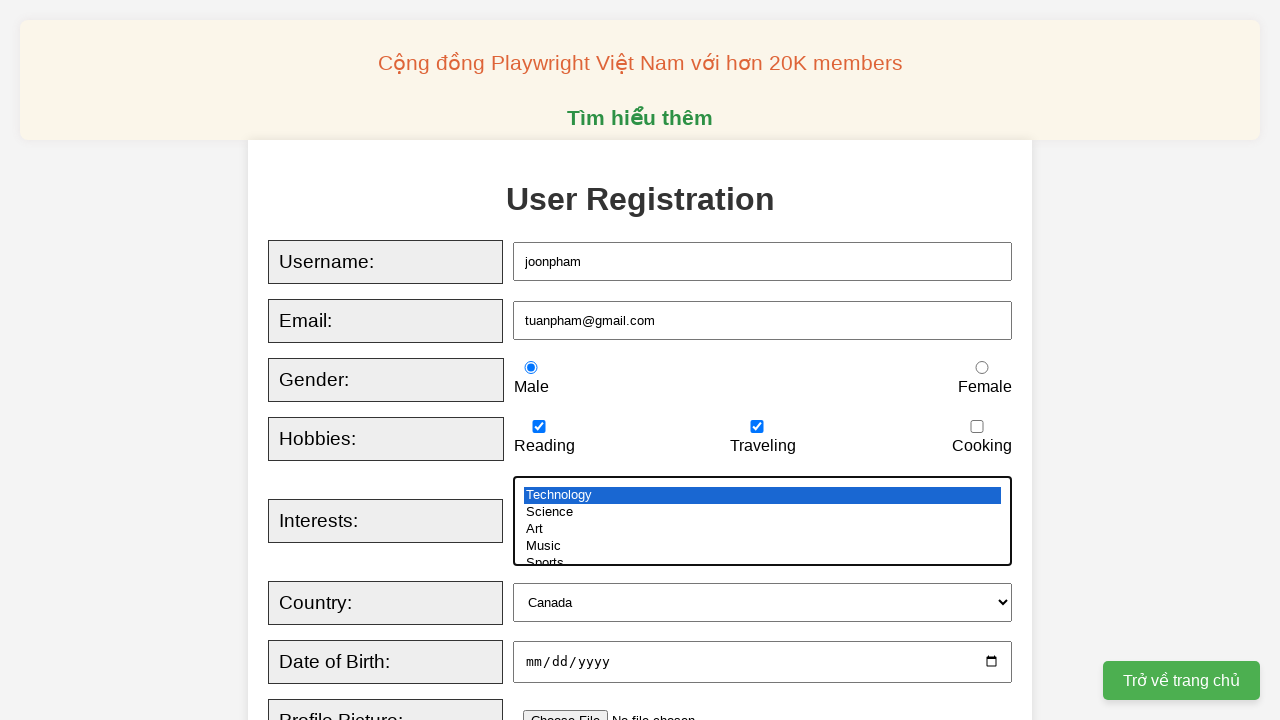

Filled date of birth with '1991-09-18' on xpath=//input[@id="dob"]
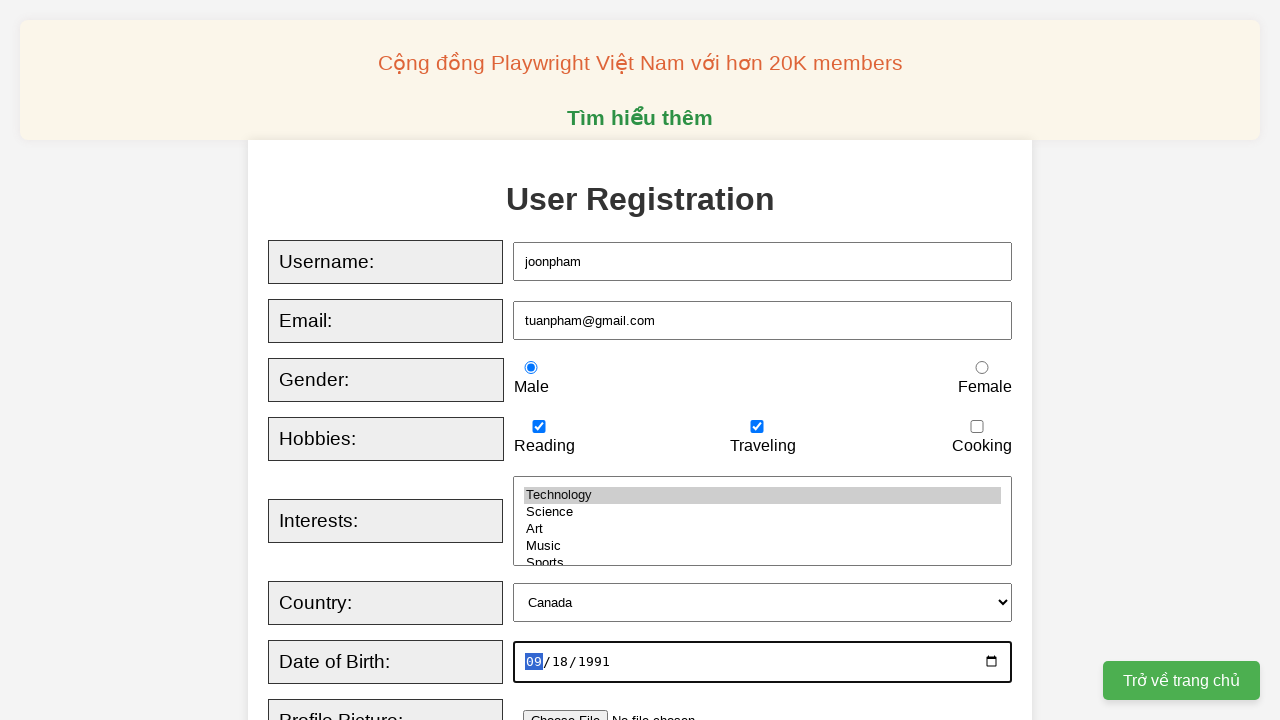

Filled bio textarea with 'Kiểm tra bài test playwright số 1' on xpath=//textarea[@id="bio"]
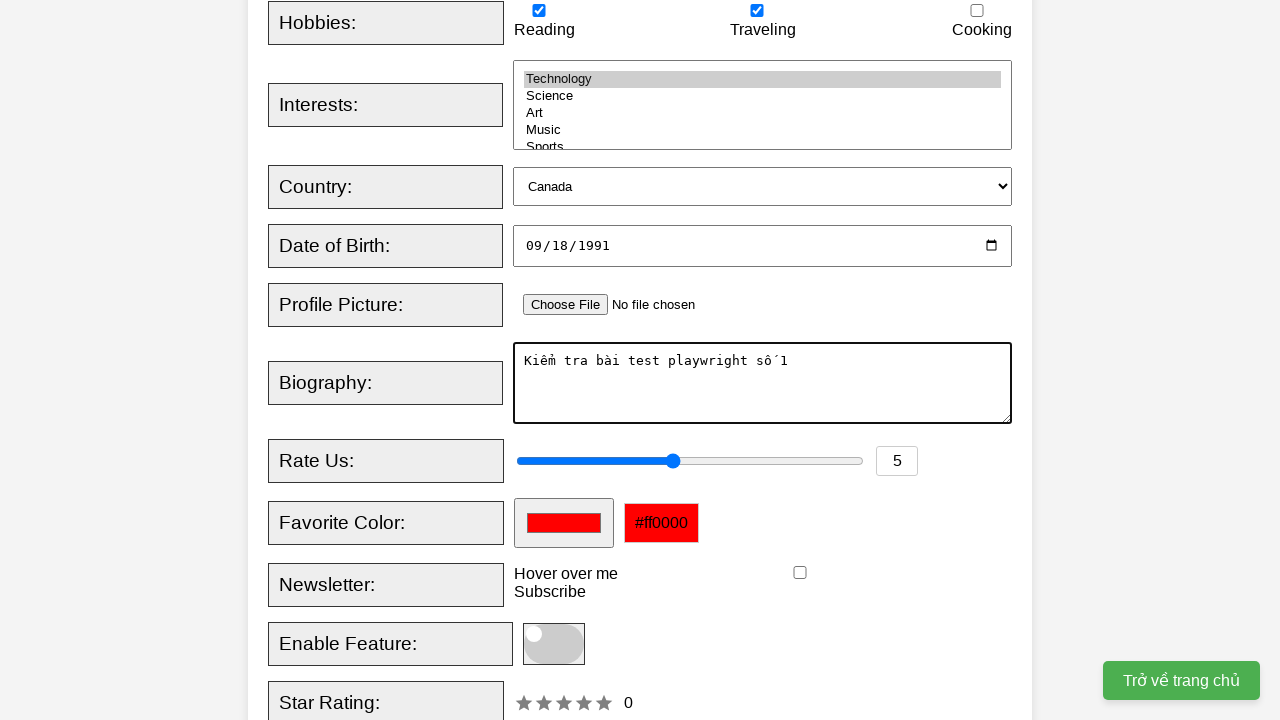

Set rating value to 3 on xpath=//input[@id="rating"]
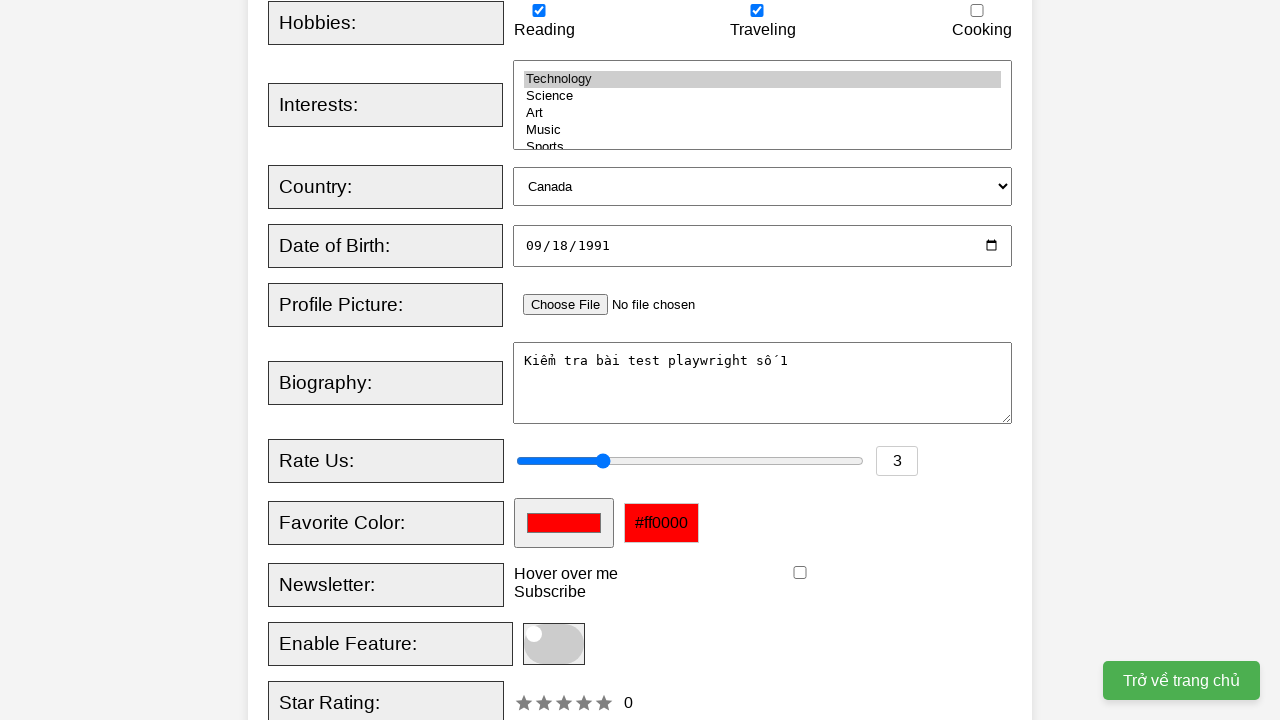

Set favorite color to #fff000 on xpath=//input[@id="favcolor"]
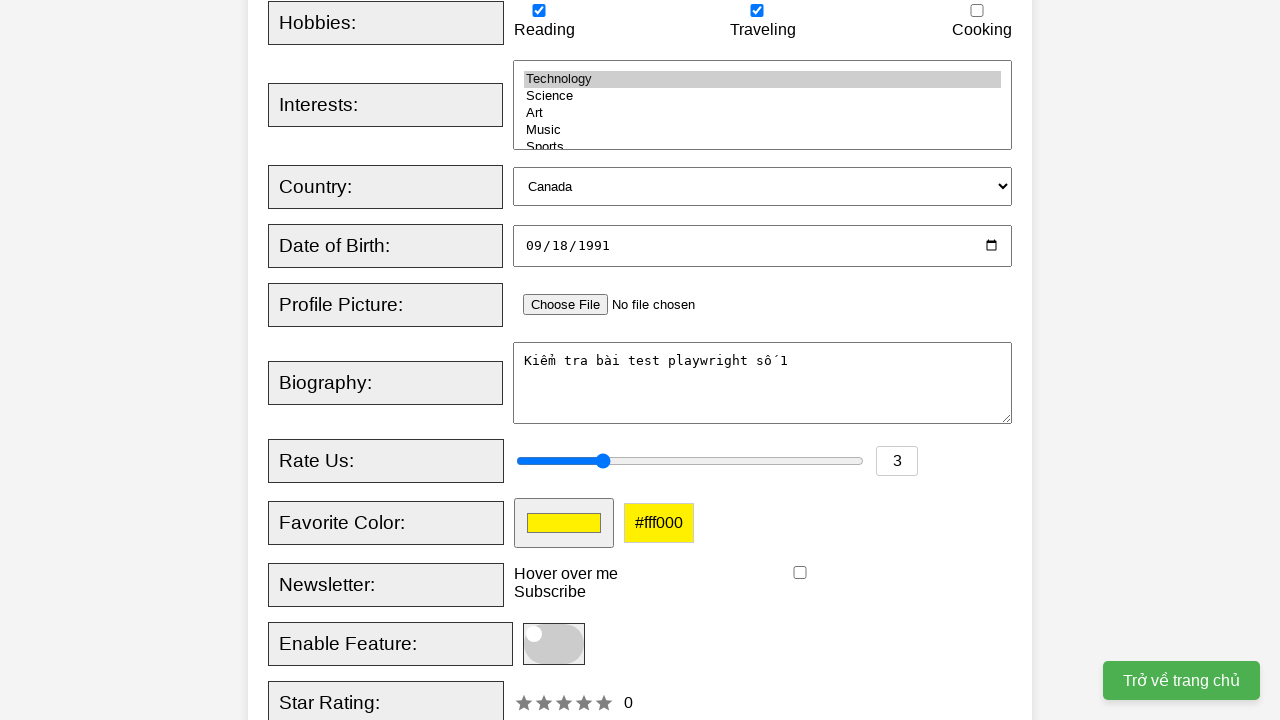

Clicked newsletter checkbox at (800, 573) on xpath=//input[@id="newsletter"]
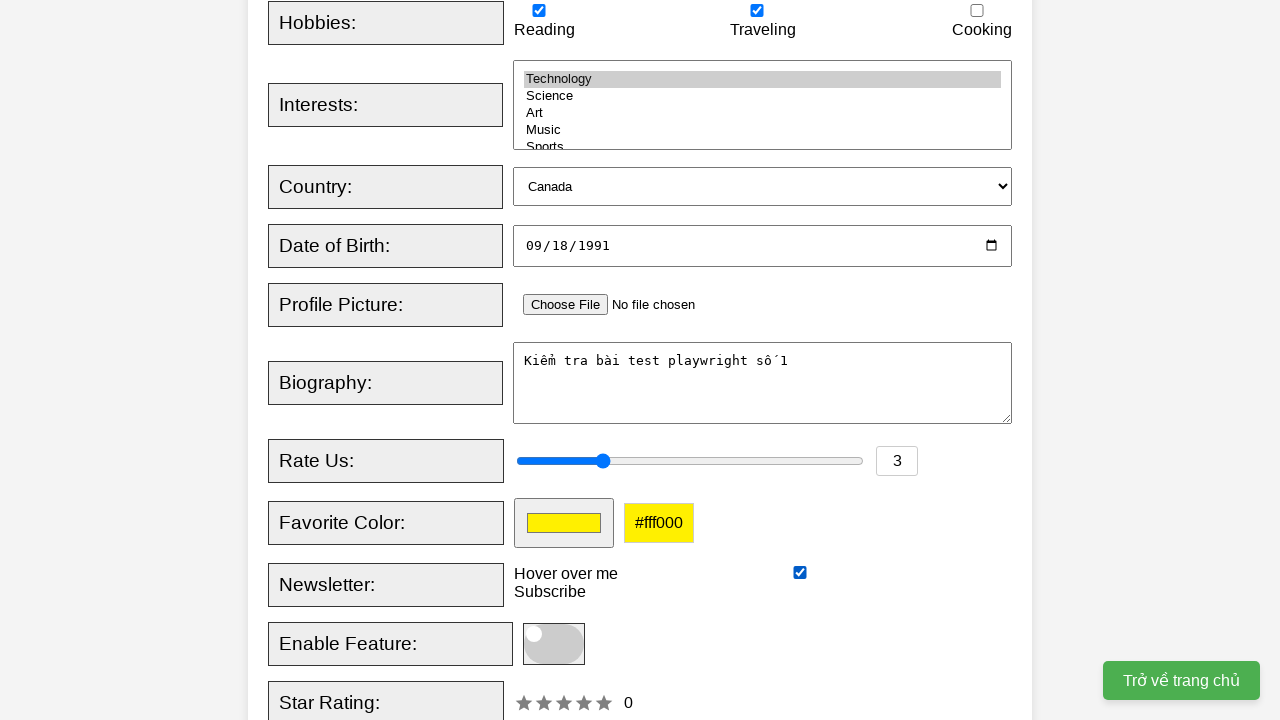

Clicked toggle slider at (554, 644) on xpath=//span[@class="slider round"]
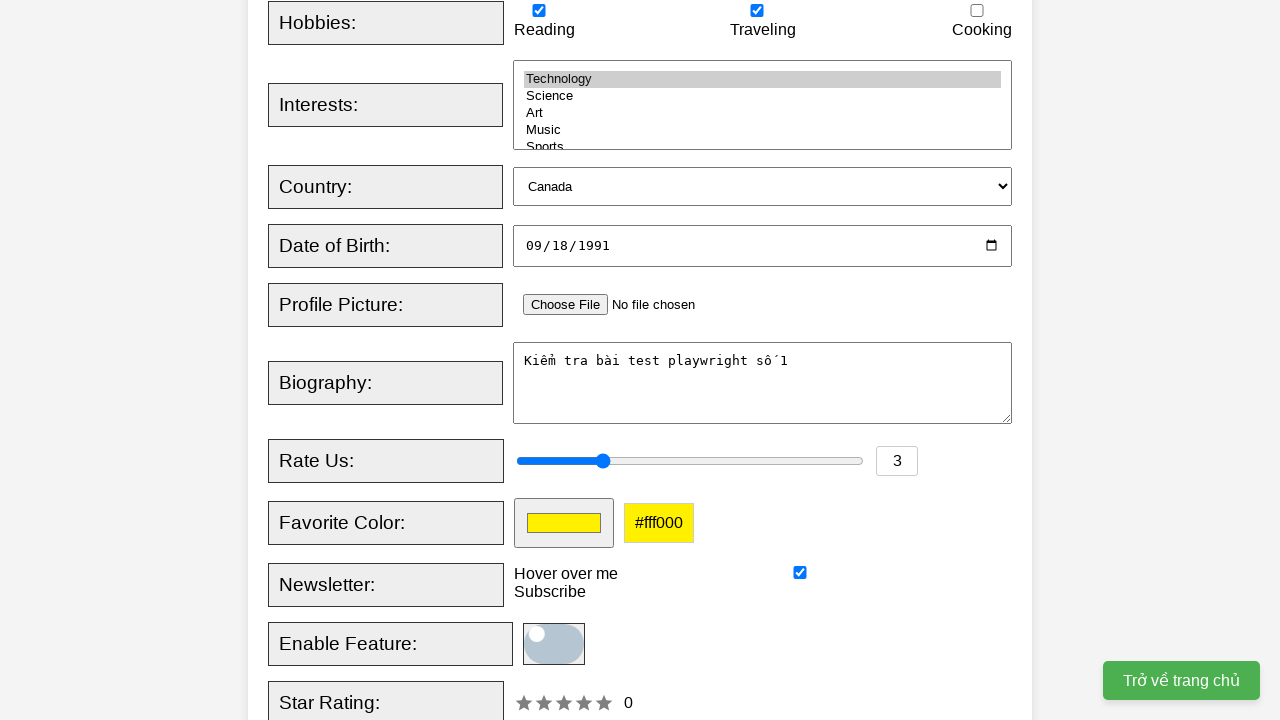

Clicked submit button to submit the registration form at (528, 360) on xpath=//button[@type="submit"]
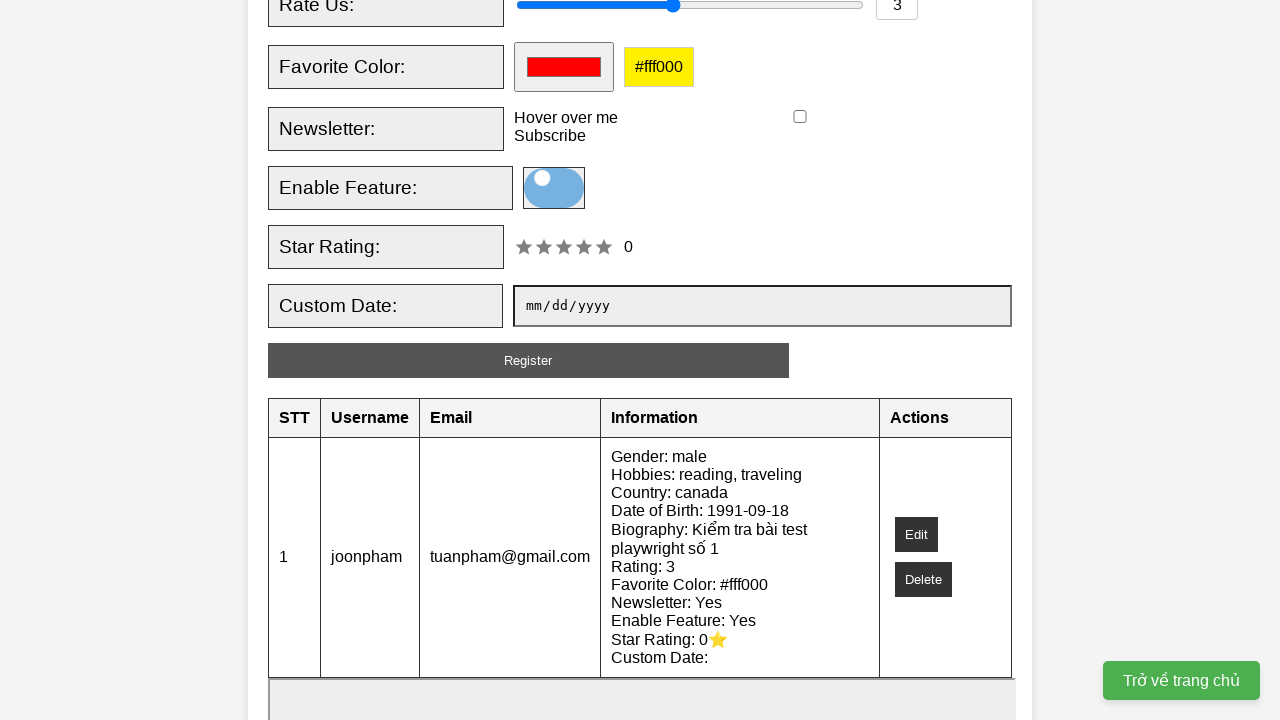

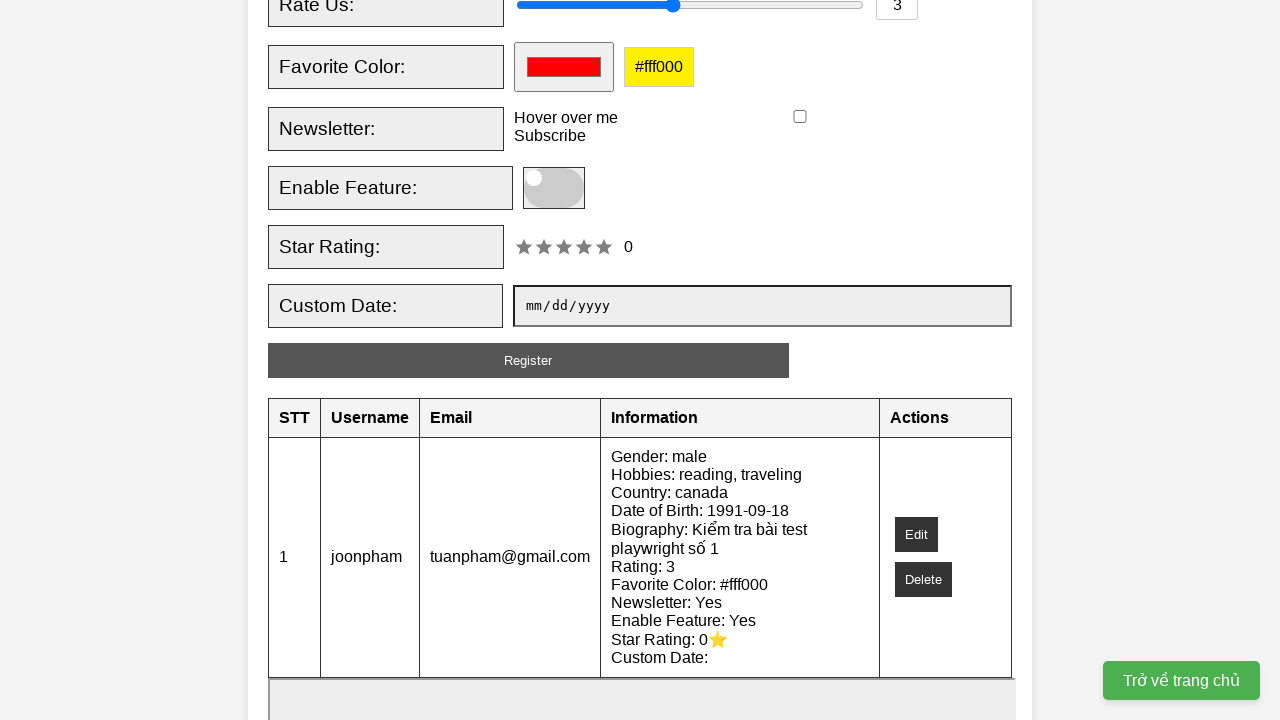